Tests that todo data persists after page reload, including completion status.

Starting URL: https://demo.playwright.dev/todomvc

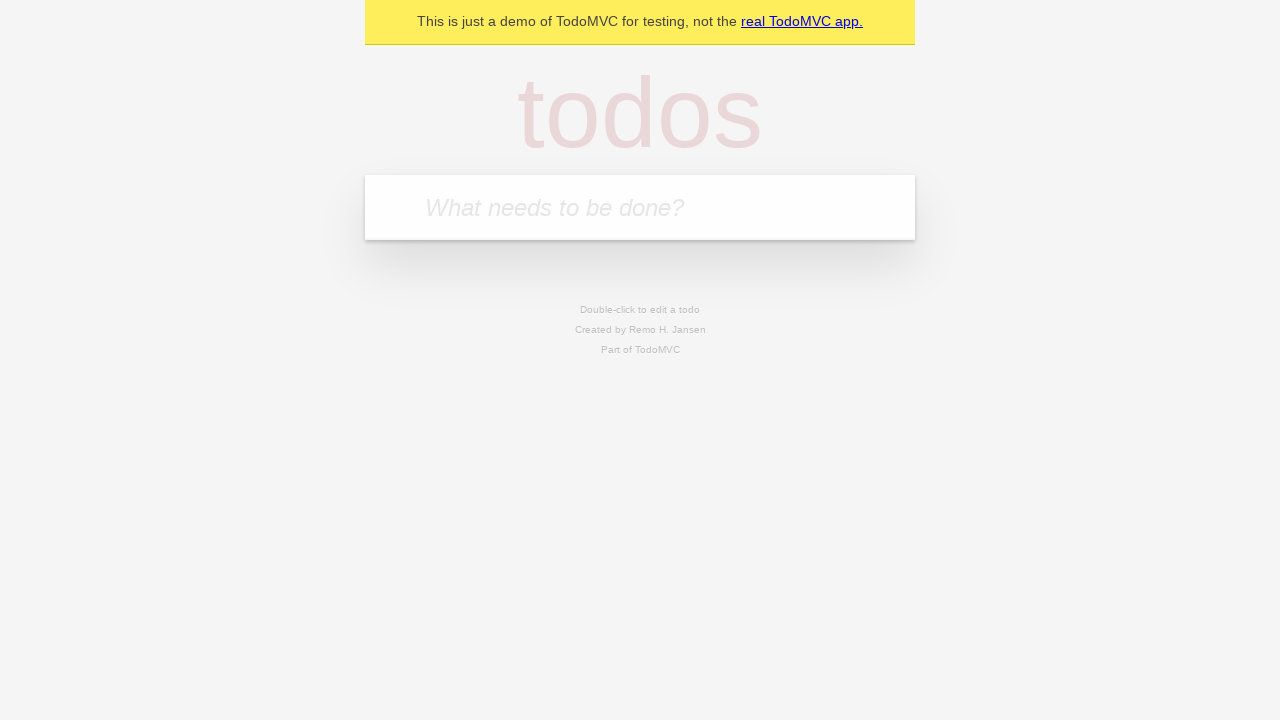

Filled todo input with 'buy some cheese' on input[placeholder='What needs to be done?']
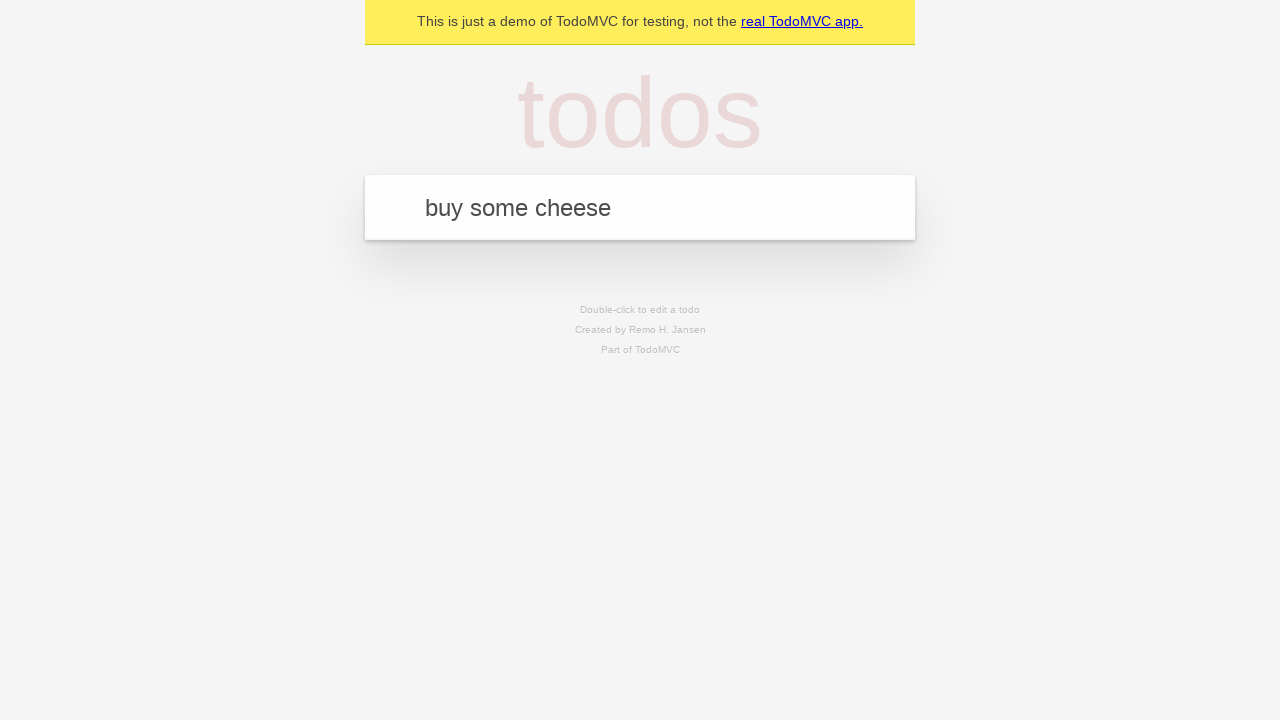

Pressed Enter to create first todo item on input[placeholder='What needs to be done?']
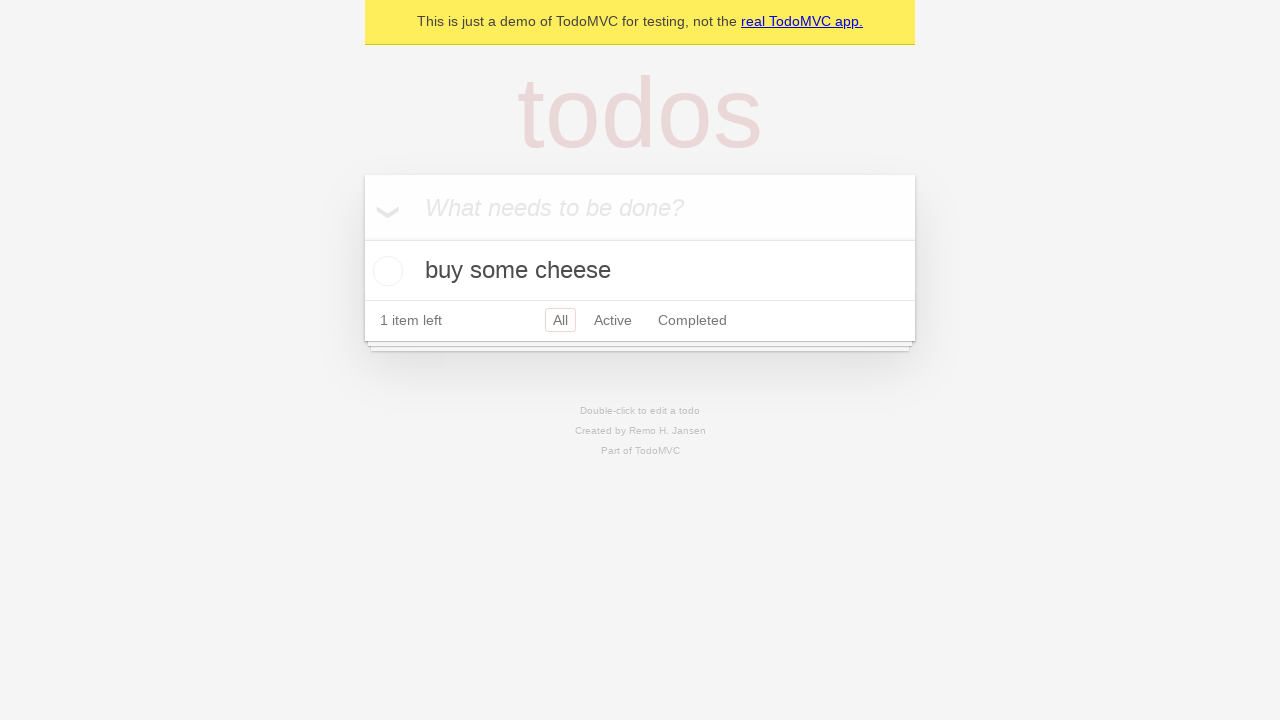

Filled todo input with 'feed the cat' on input[placeholder='What needs to be done?']
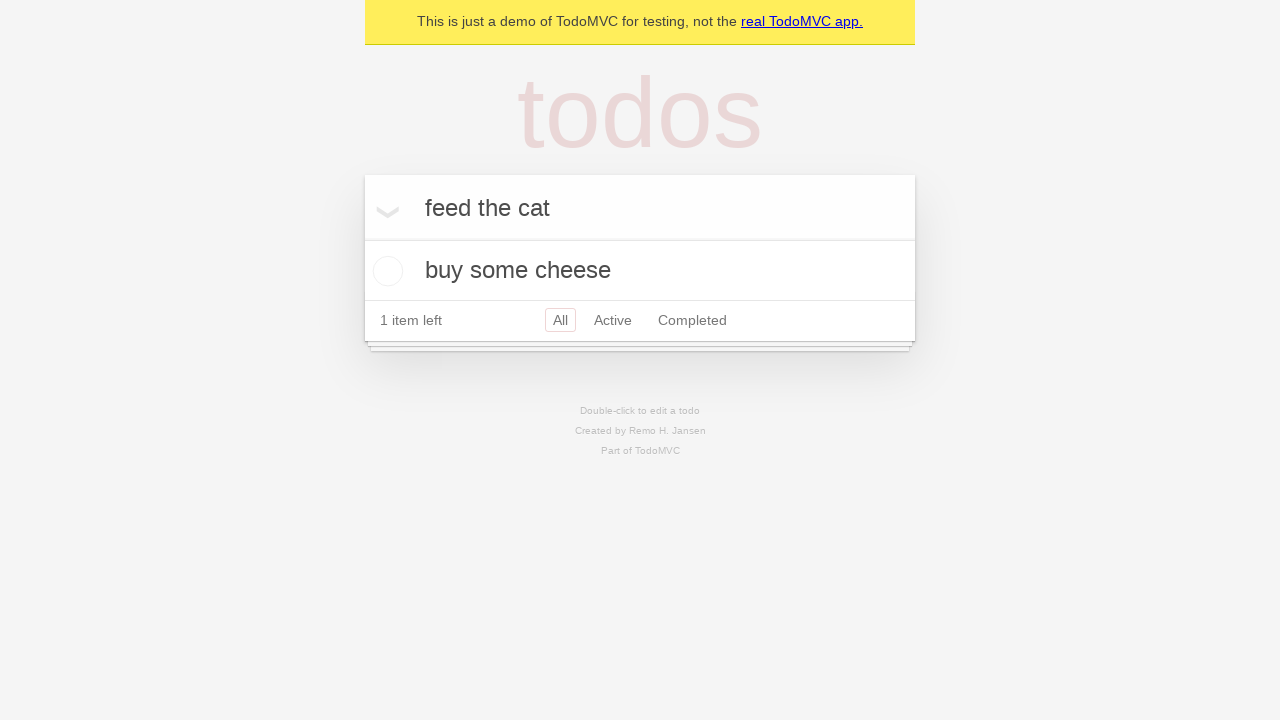

Pressed Enter to create second todo item on input[placeholder='What needs to be done?']
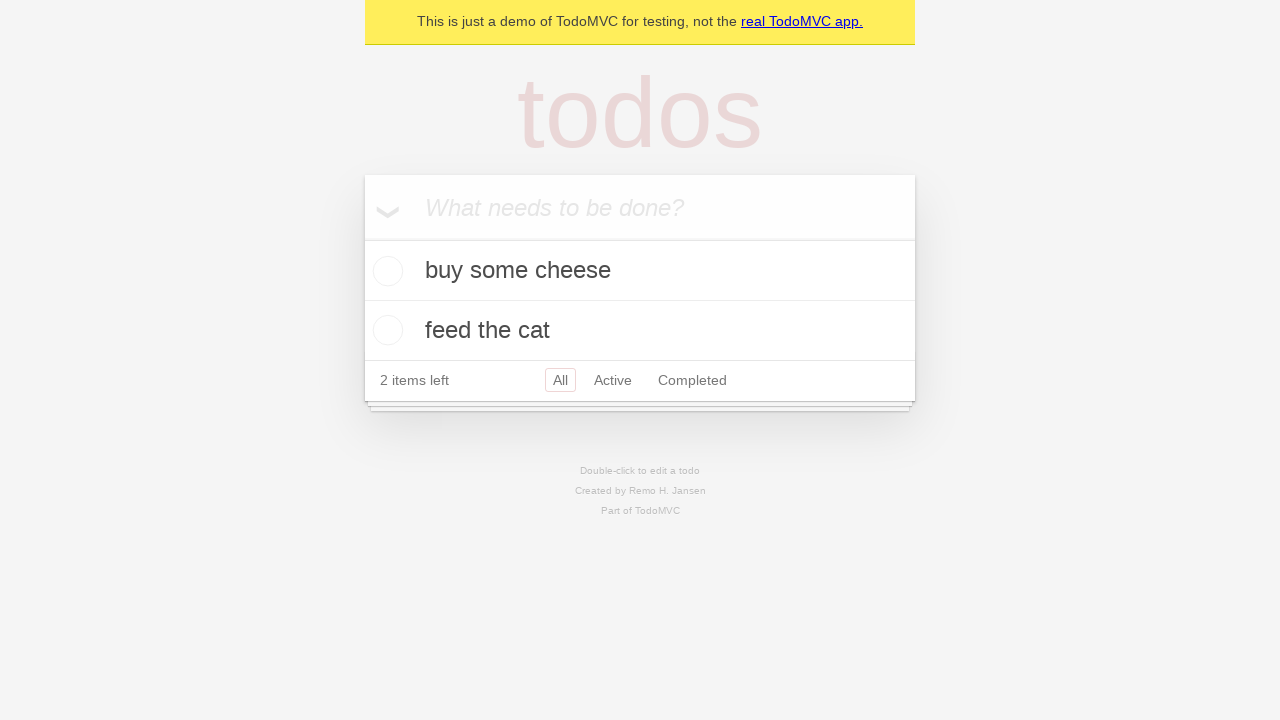

Checked the first todo item 'buy some cheese' at (385, 271) on [data-testid='todo-item']:nth-child(1) input[type='checkbox']
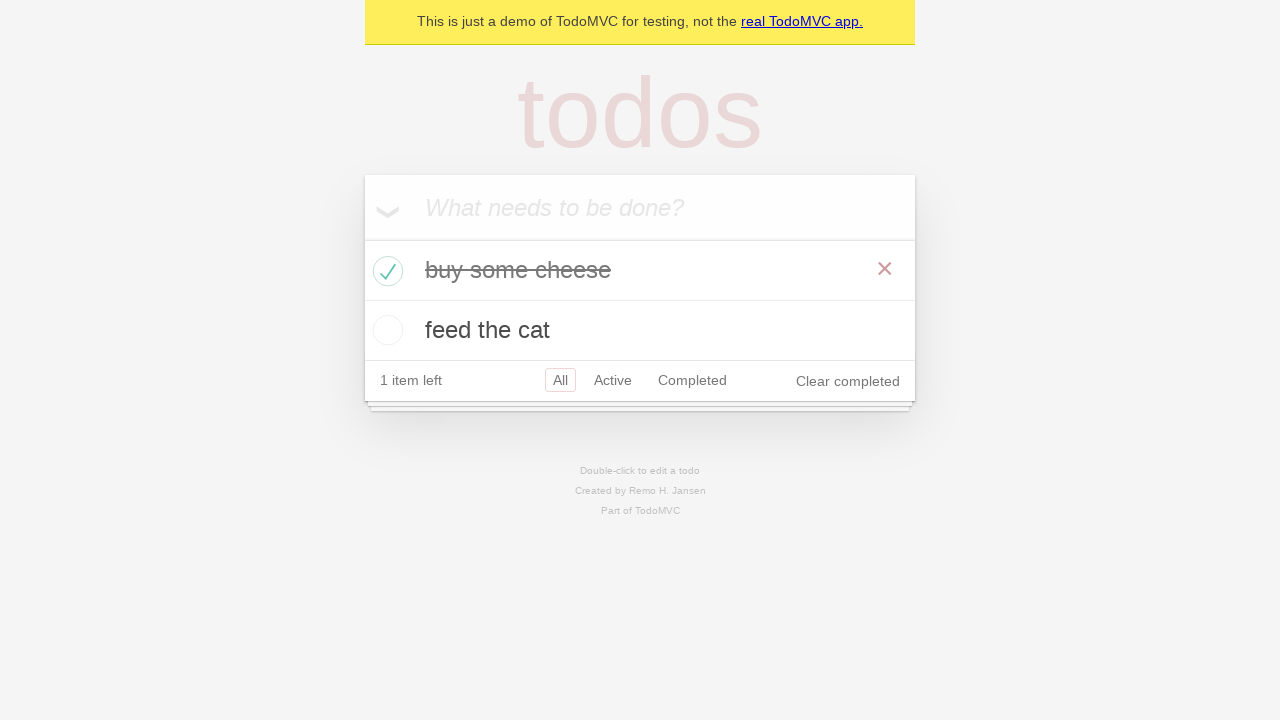

Reloaded the page to test data persistence
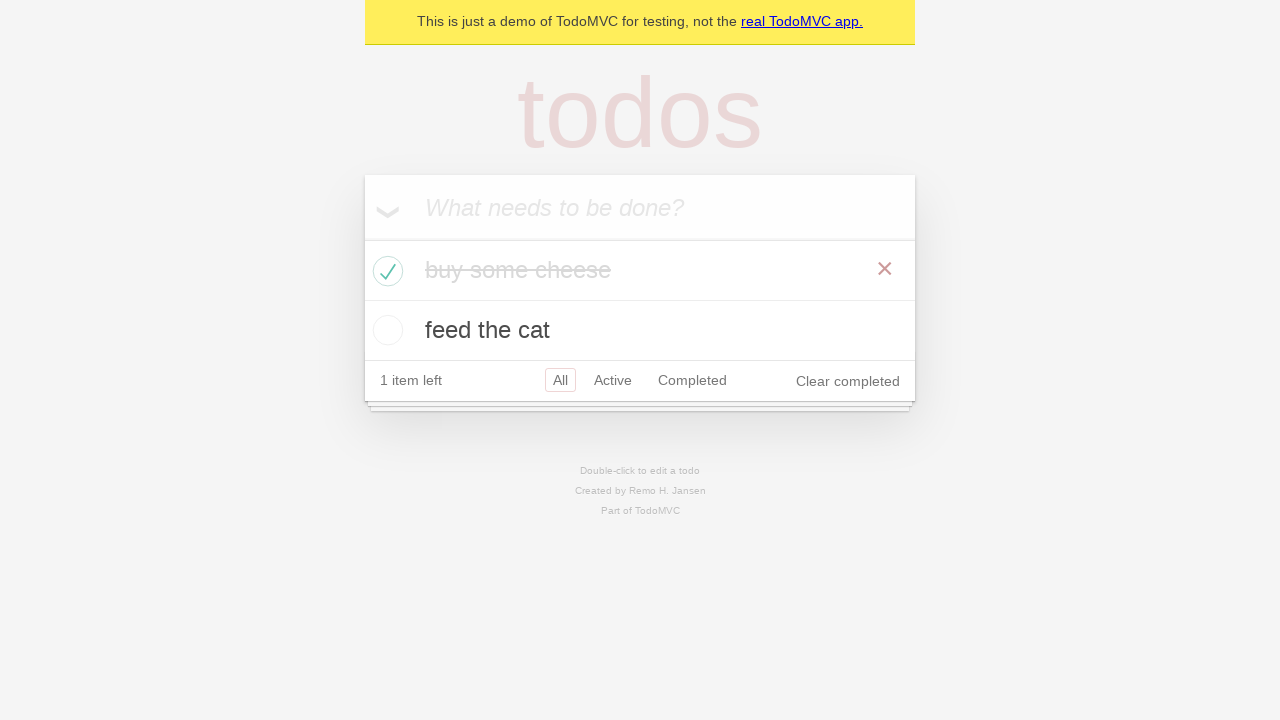

Waited for todo items to reload after page refresh
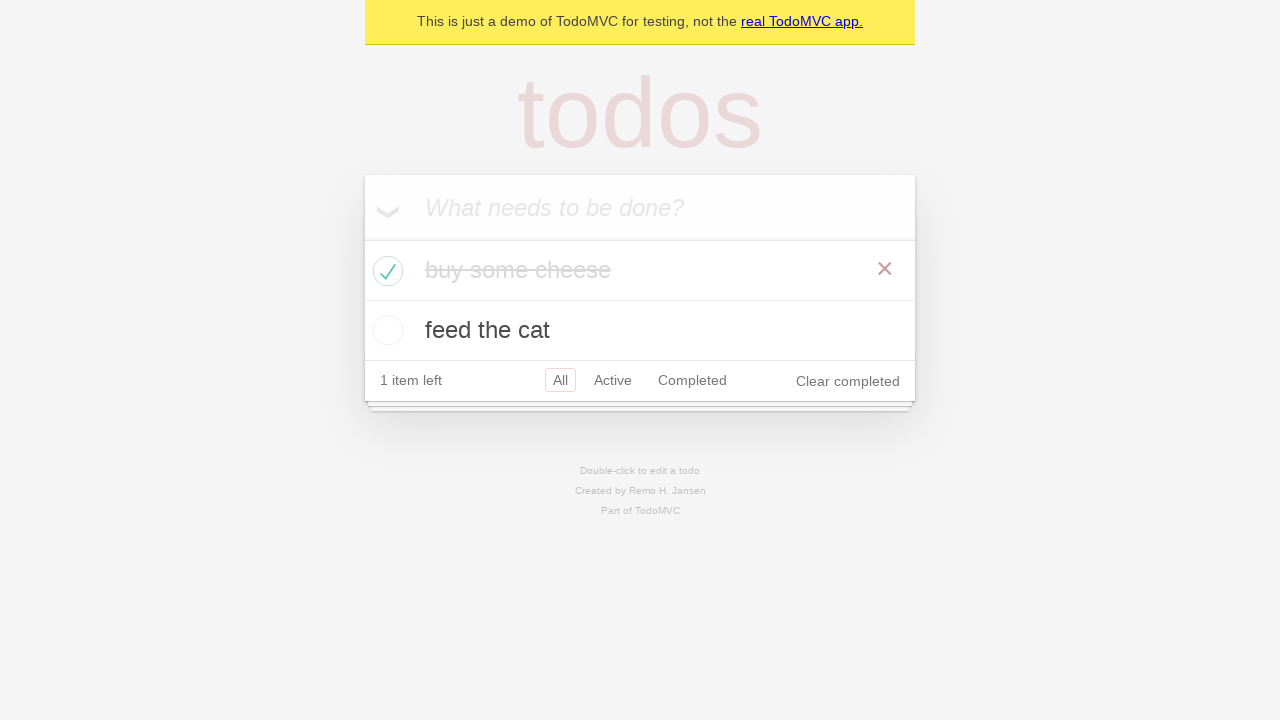

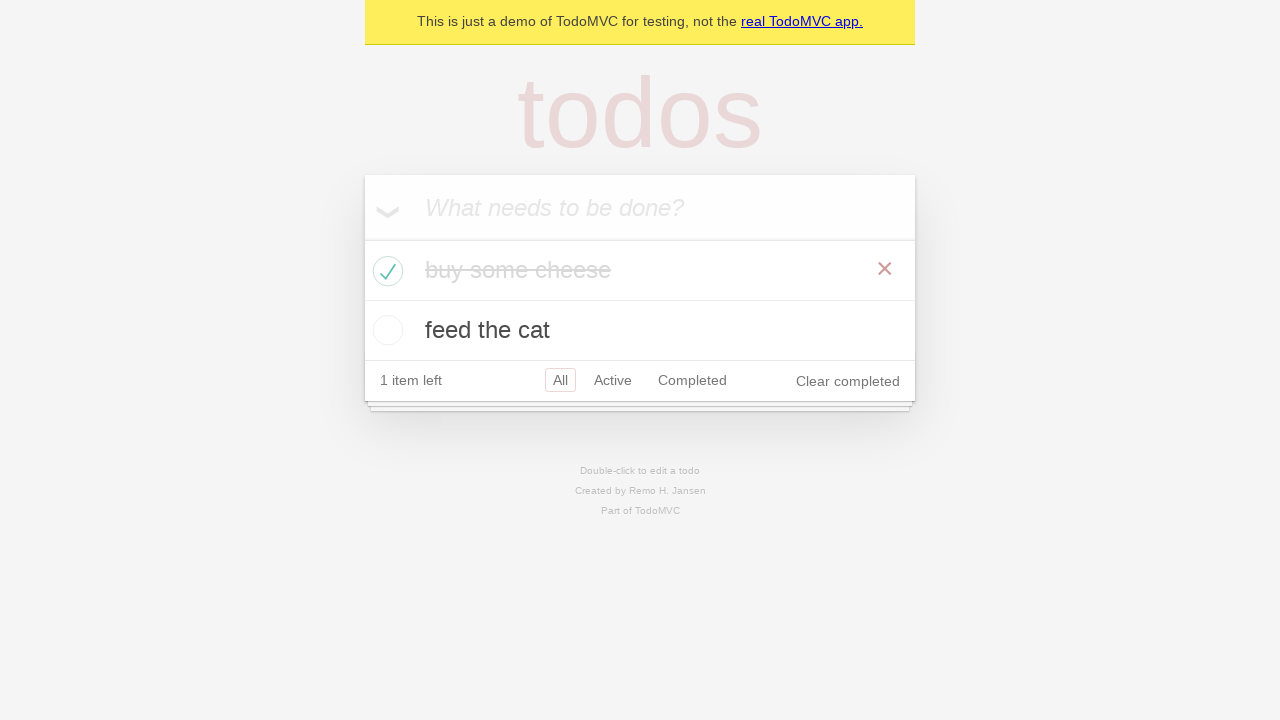